Tests multiple file upload functionality by uploading two files and validating that they appear in the file list

Starting URL: https://davidwalsh.name/demo/multiple-file-upload.php

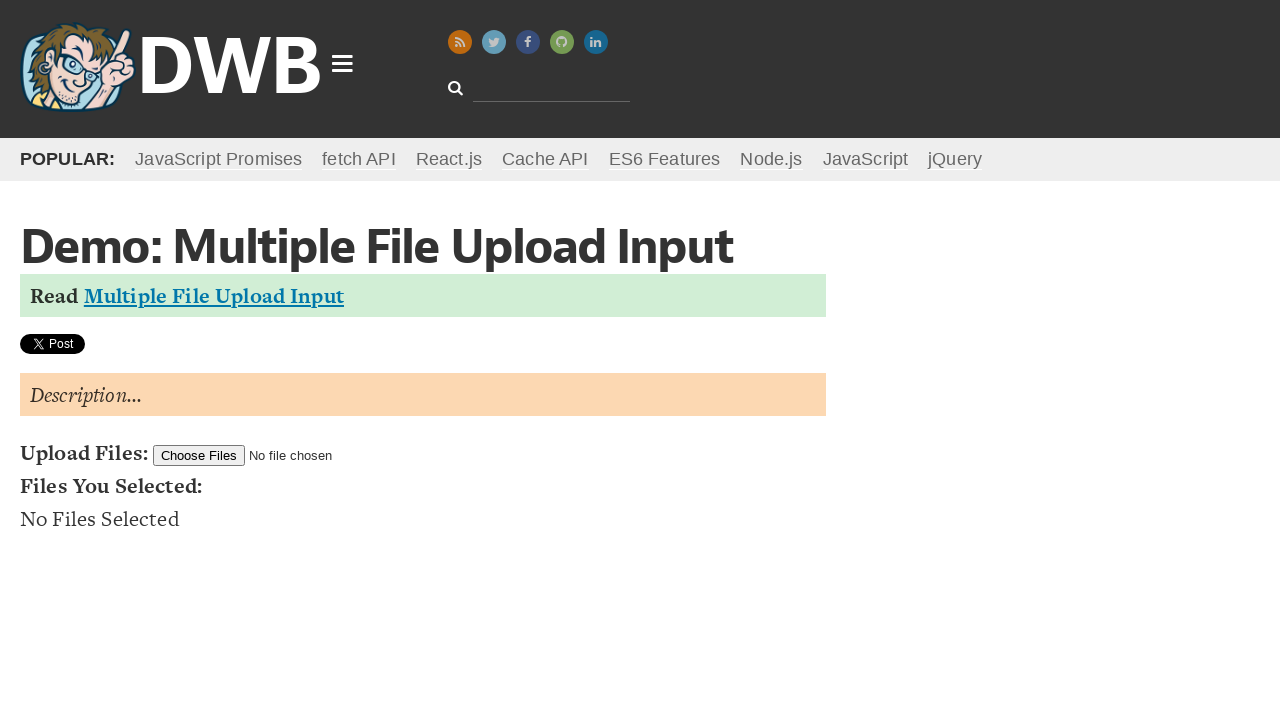

Located file upload input element
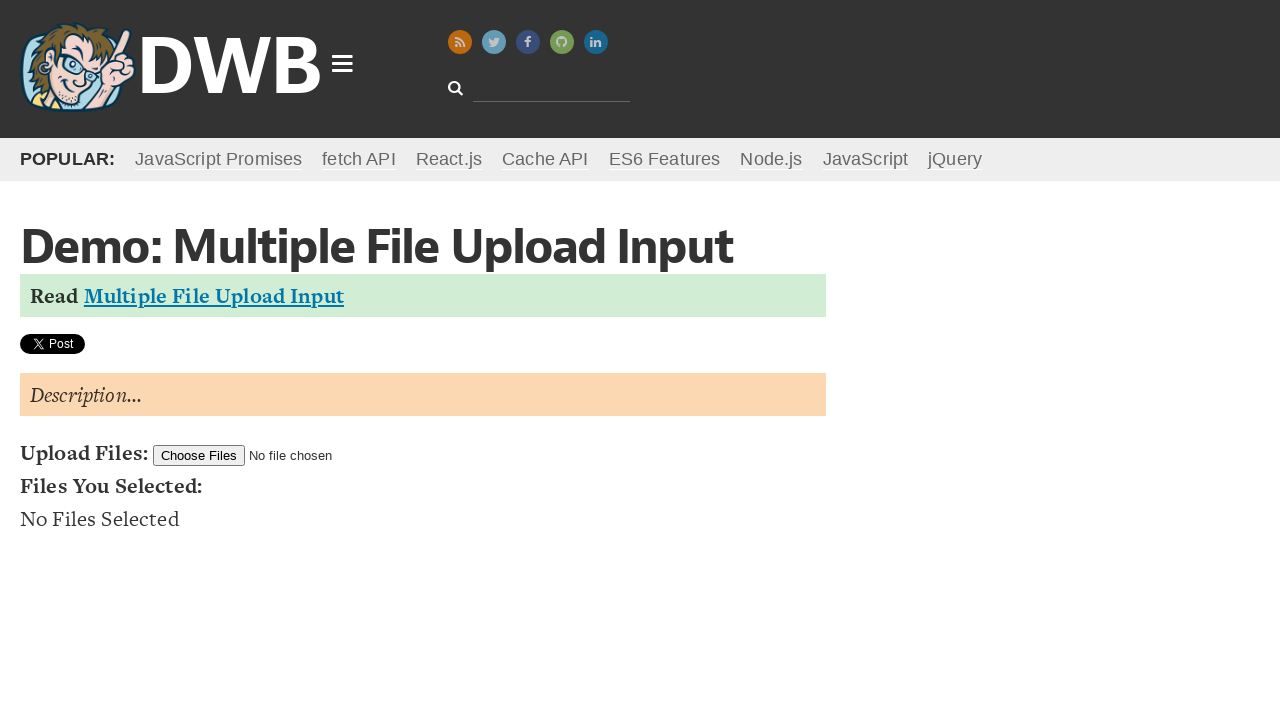

Set two PNG files for upload (test_file1.png and test_file2.png)
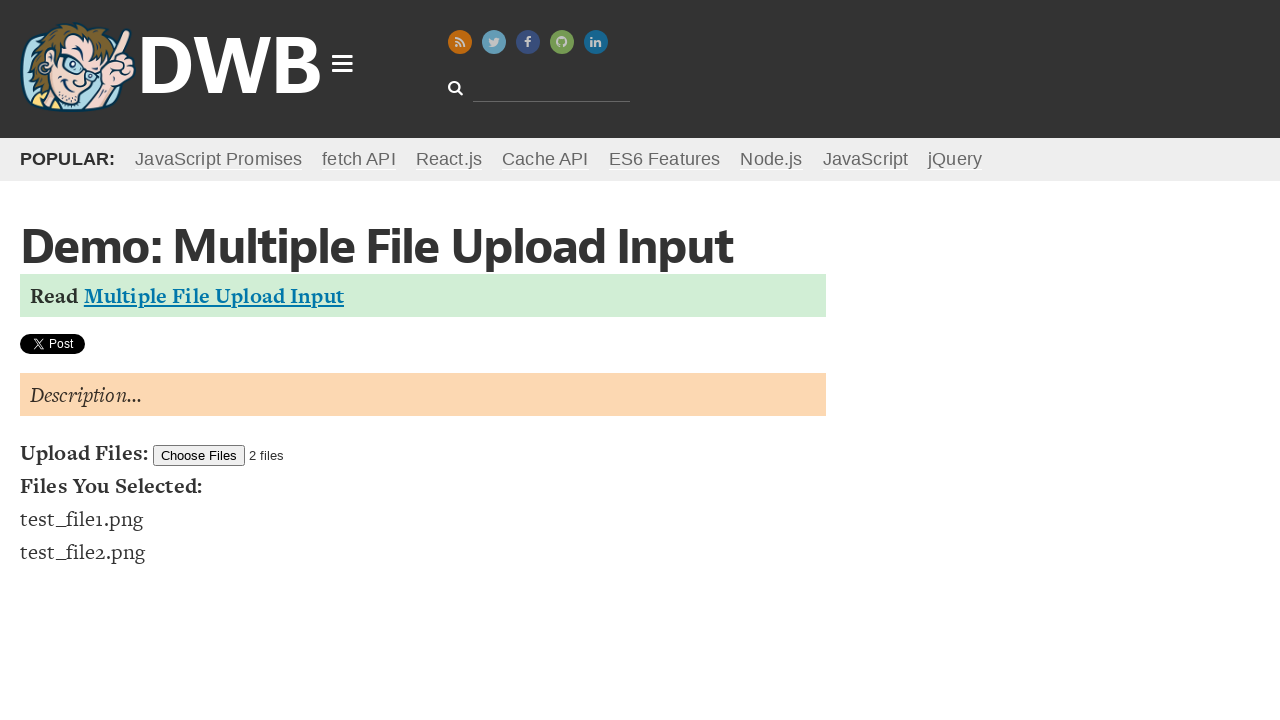

File list items appeared in the DOM
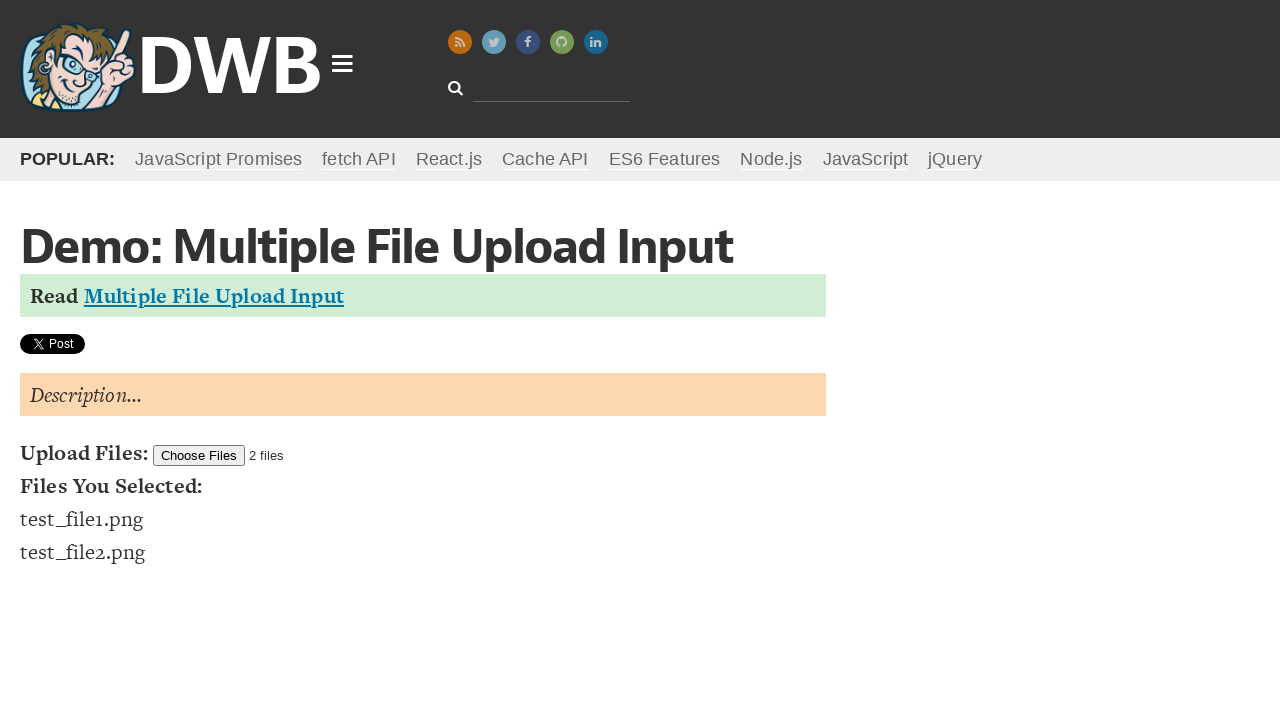

Verified that exactly 2 files are displayed in the file list
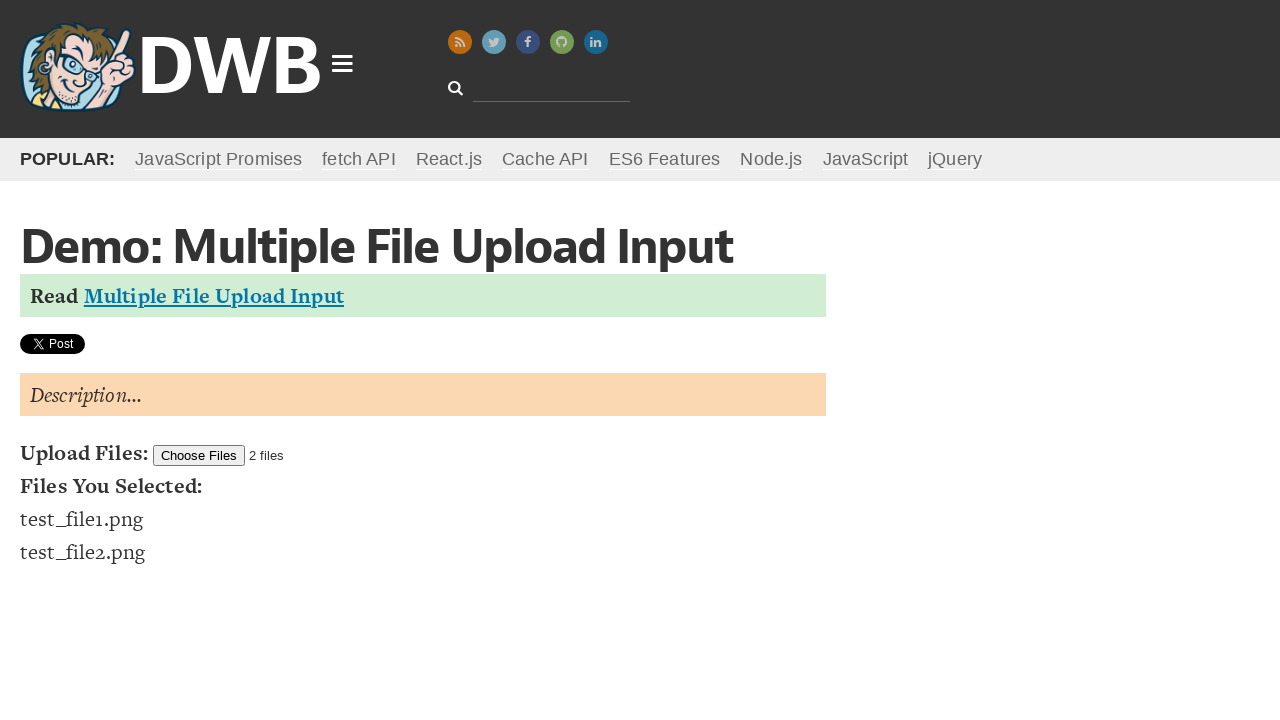

Verified first file name 'test_file1.png' is displayed correctly
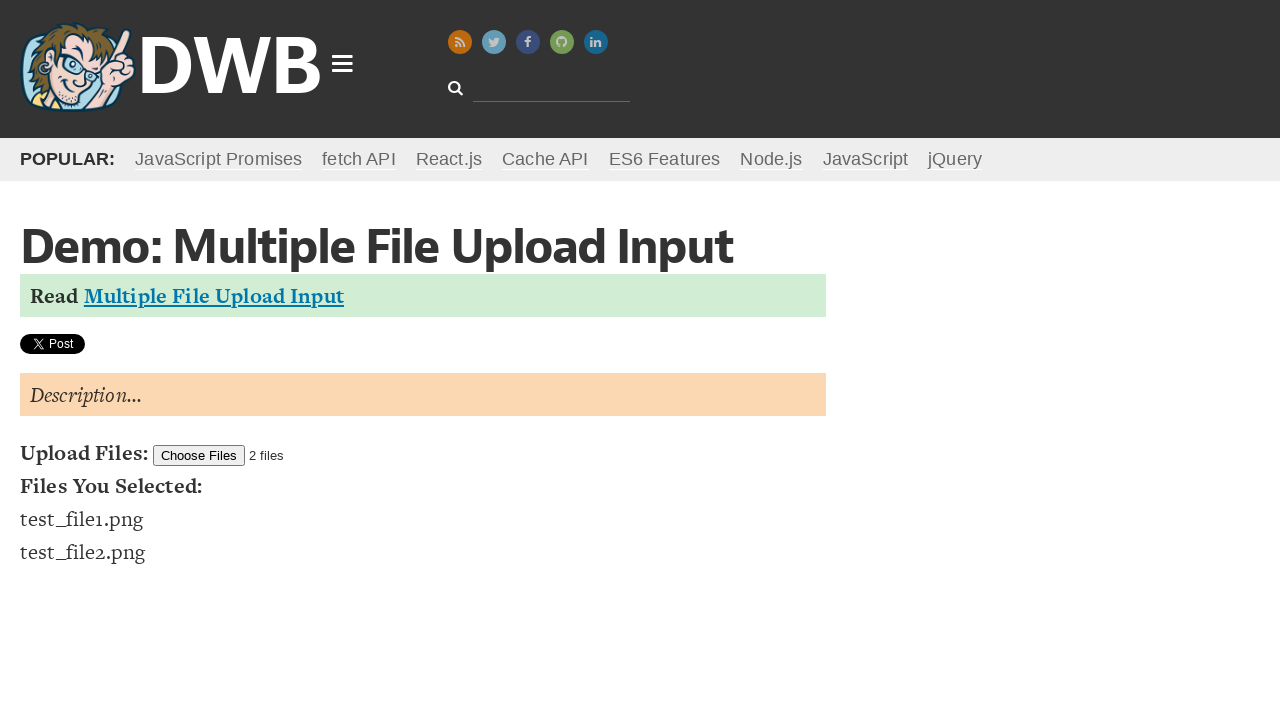

Verified second file name 'test_file2.png' is displayed correctly
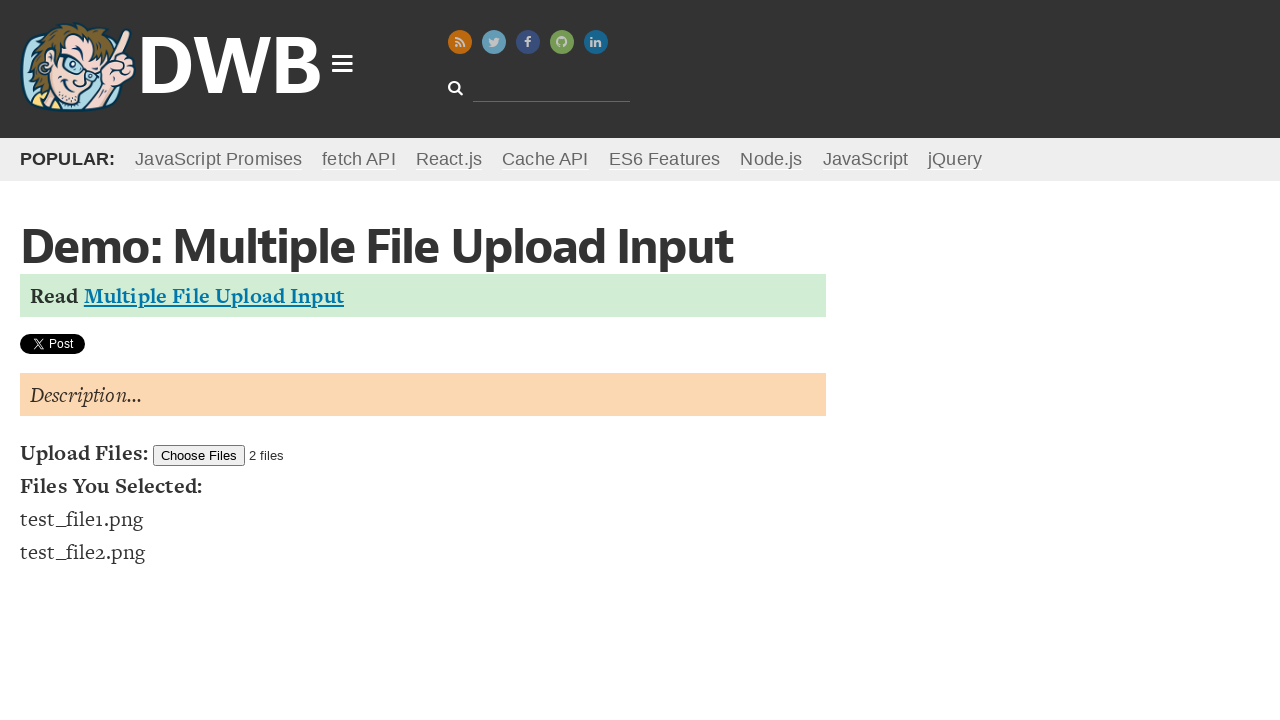

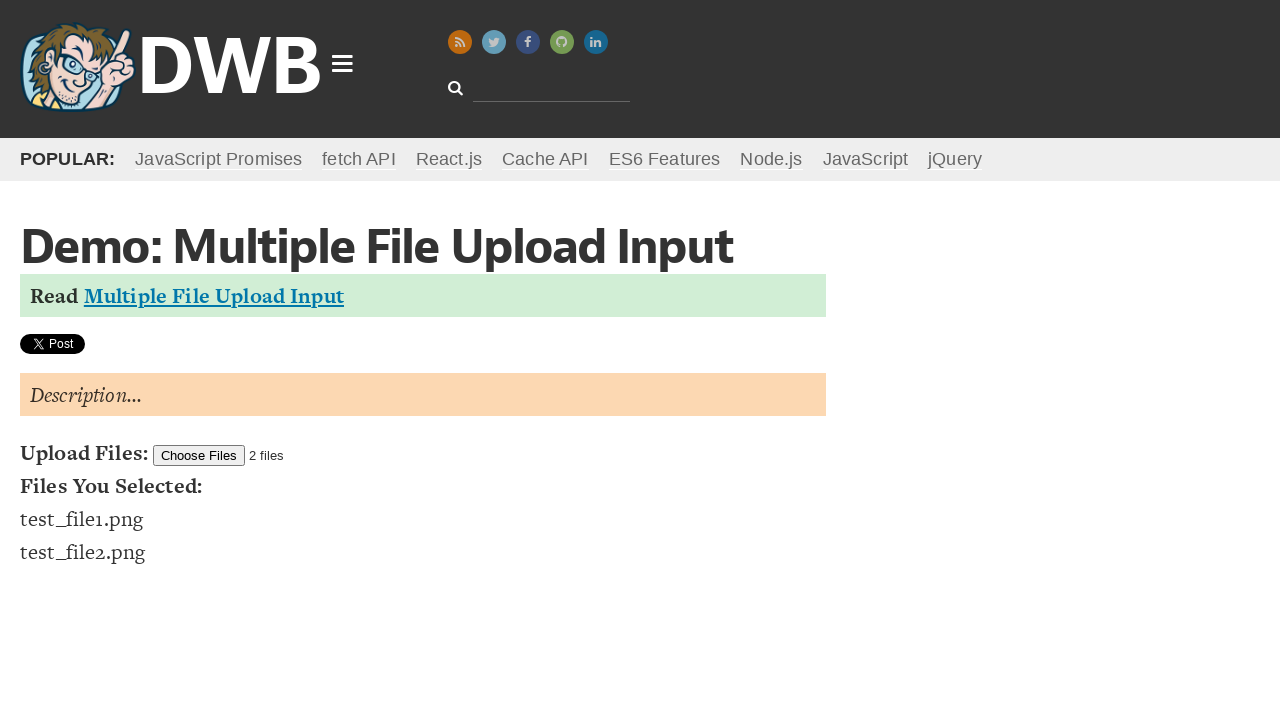